Tests radio button selection by iterating through a group of radio buttons and selecting the one with value "Milk"

Starting URL: http://www.echoecho.com/htmlforms10.htm

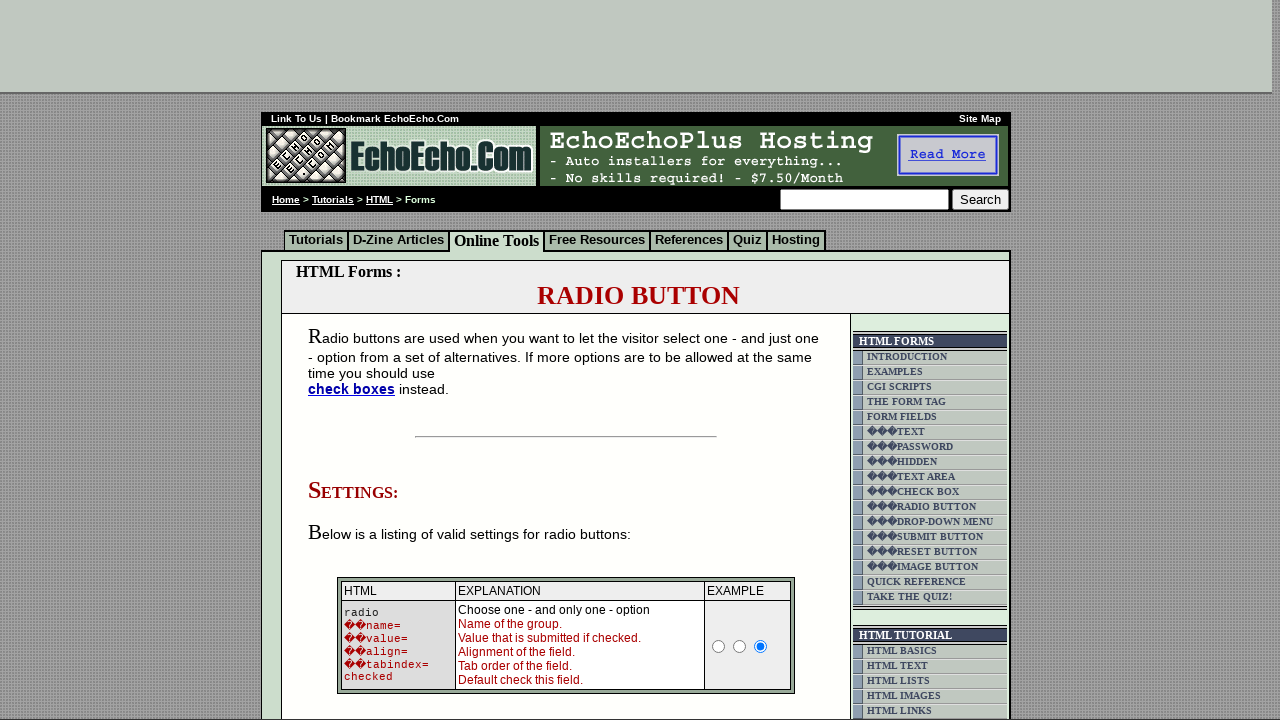

Navigated to radio button form page
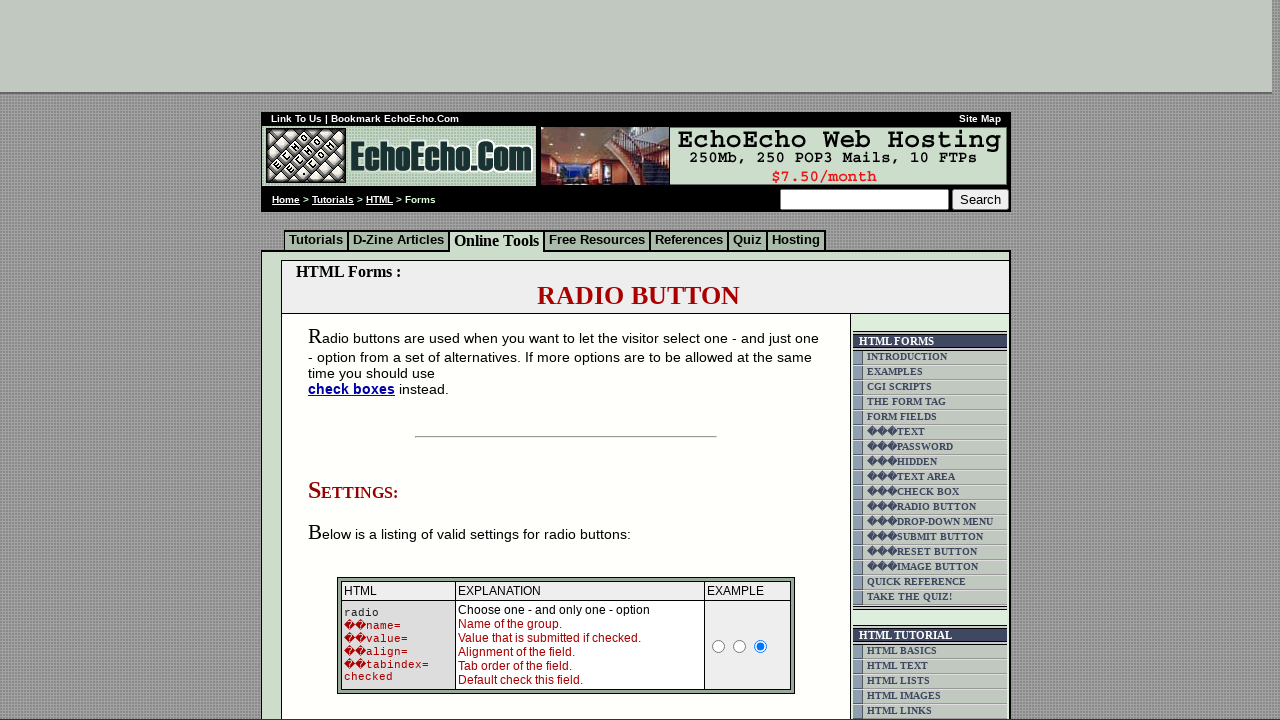

Located all radio buttons in group1
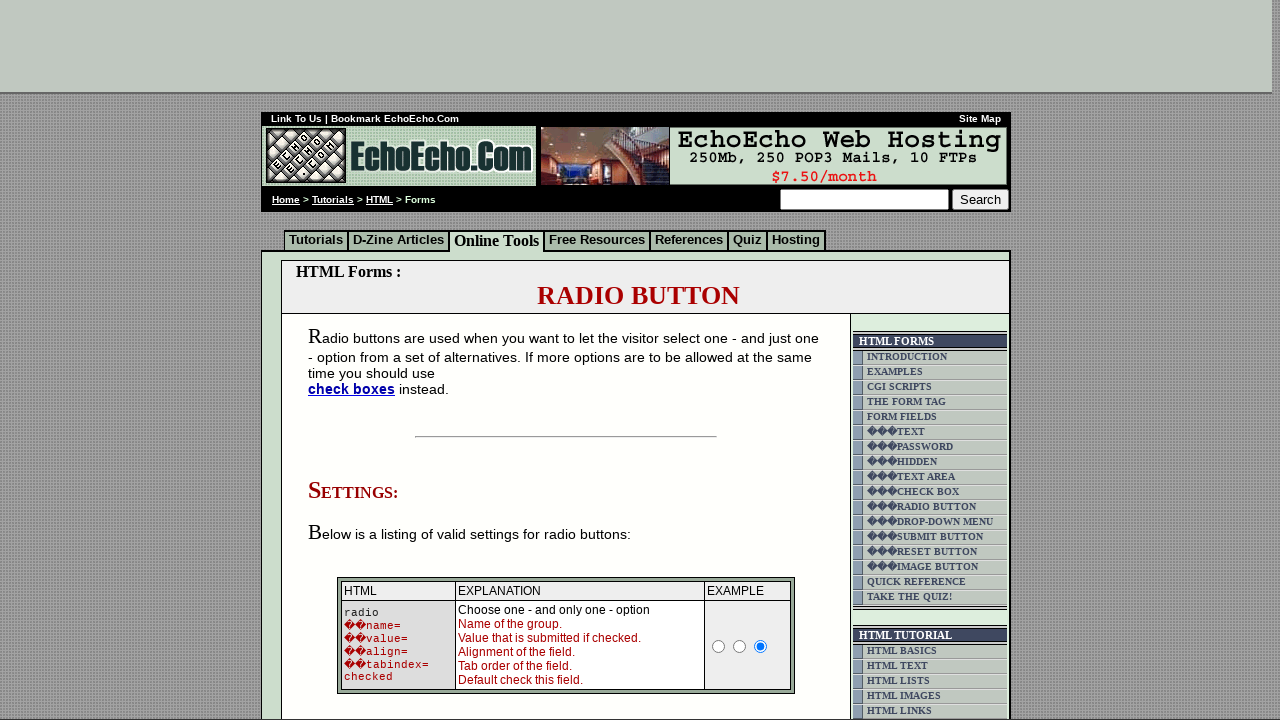

Found 3 radio buttons in the group
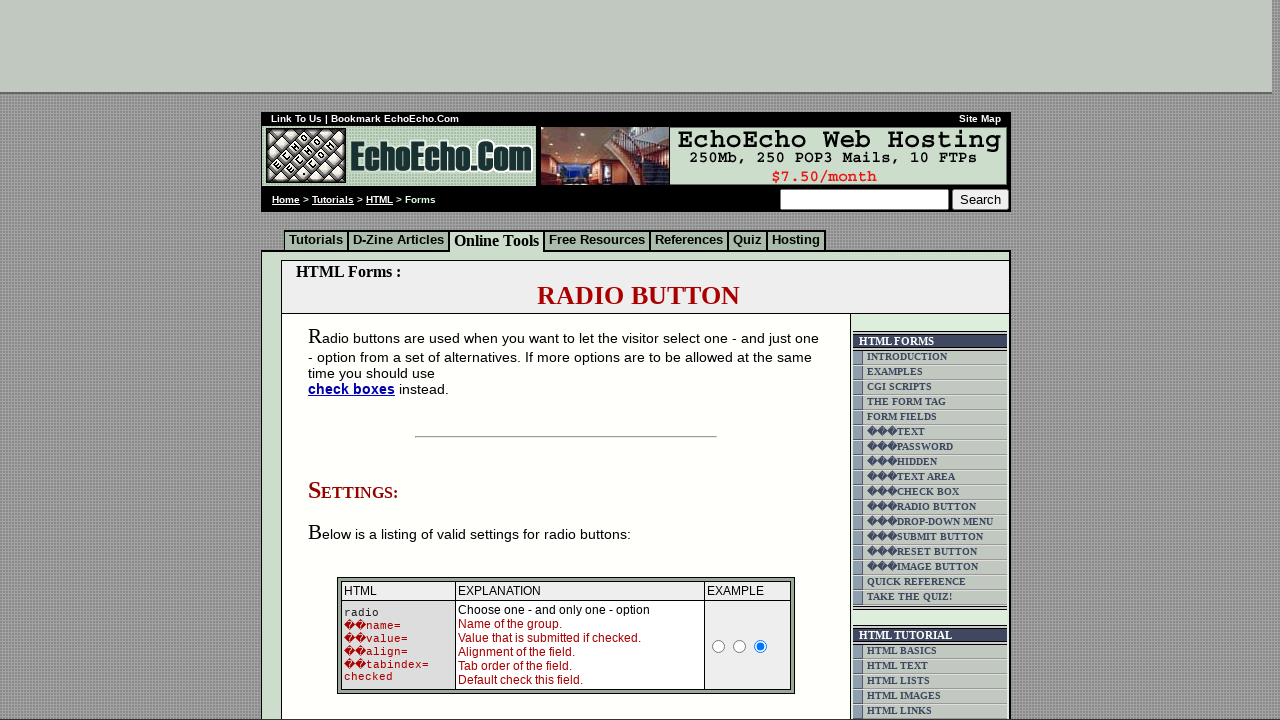

Selected radio button at index 0
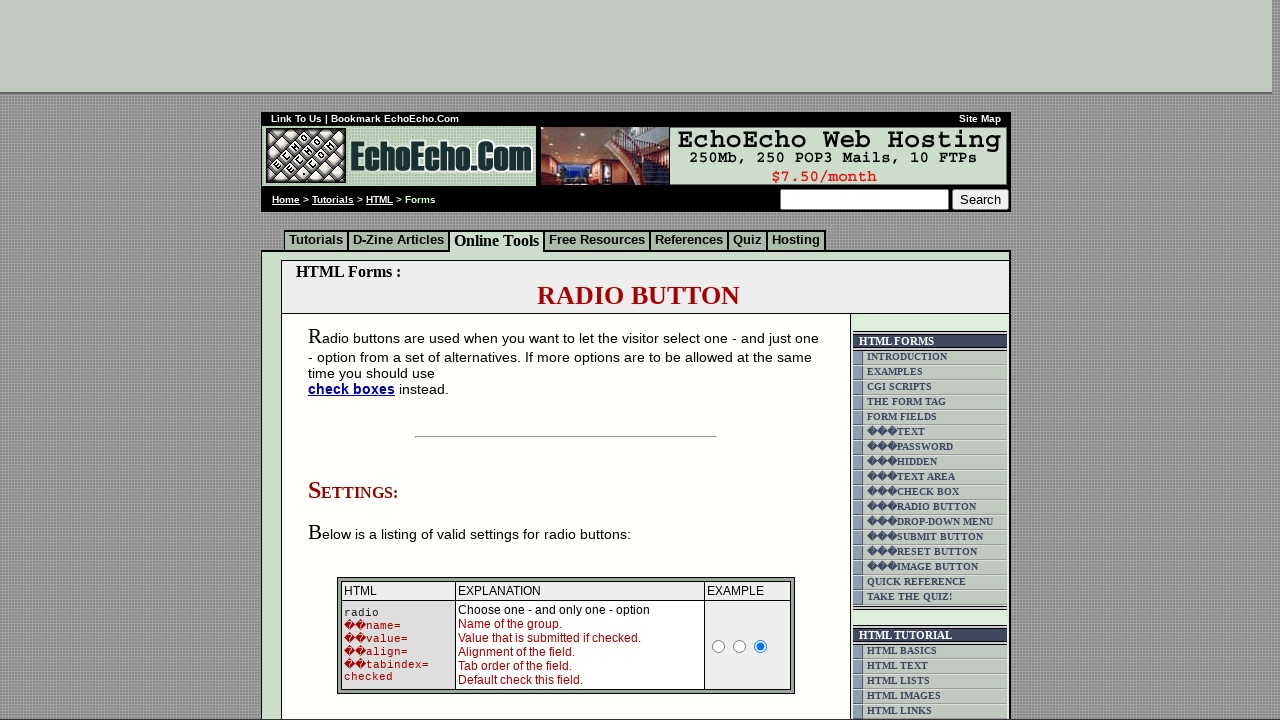

Retrieved value attribute: 'Milk'
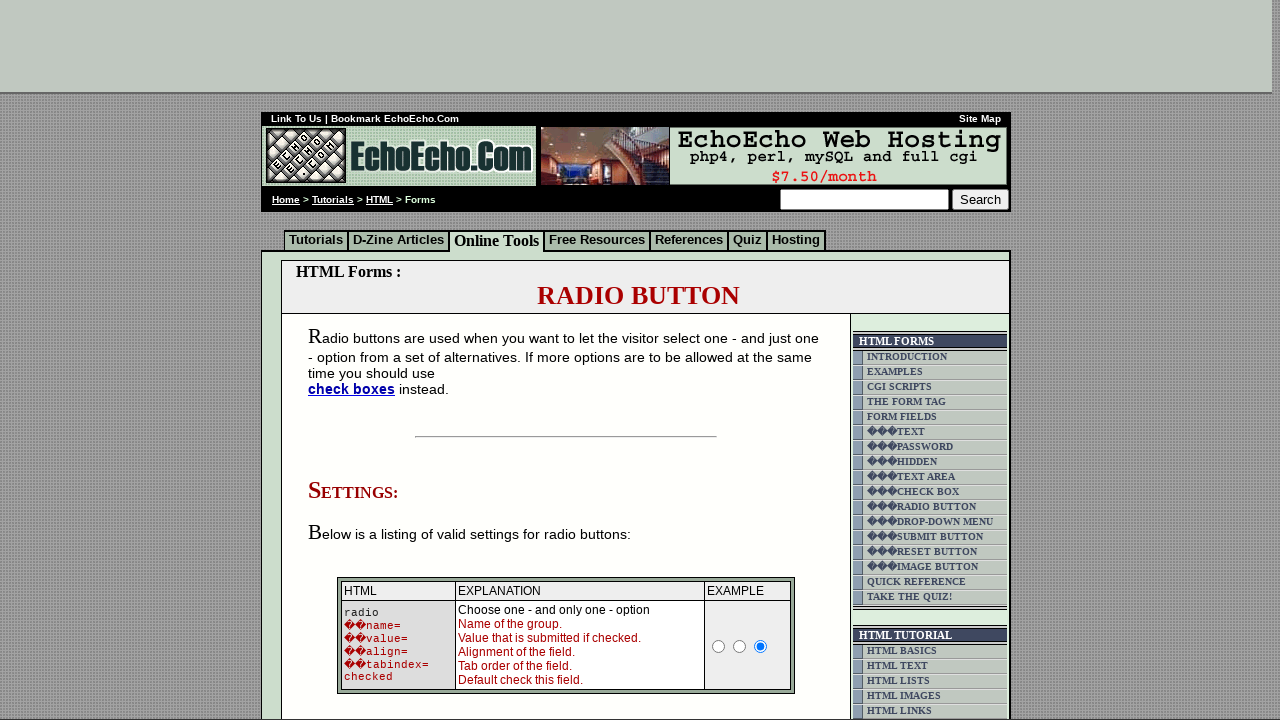

Clicked radio button with value 'Milk' at (356, 360) on input[name='group1'] >> nth=0
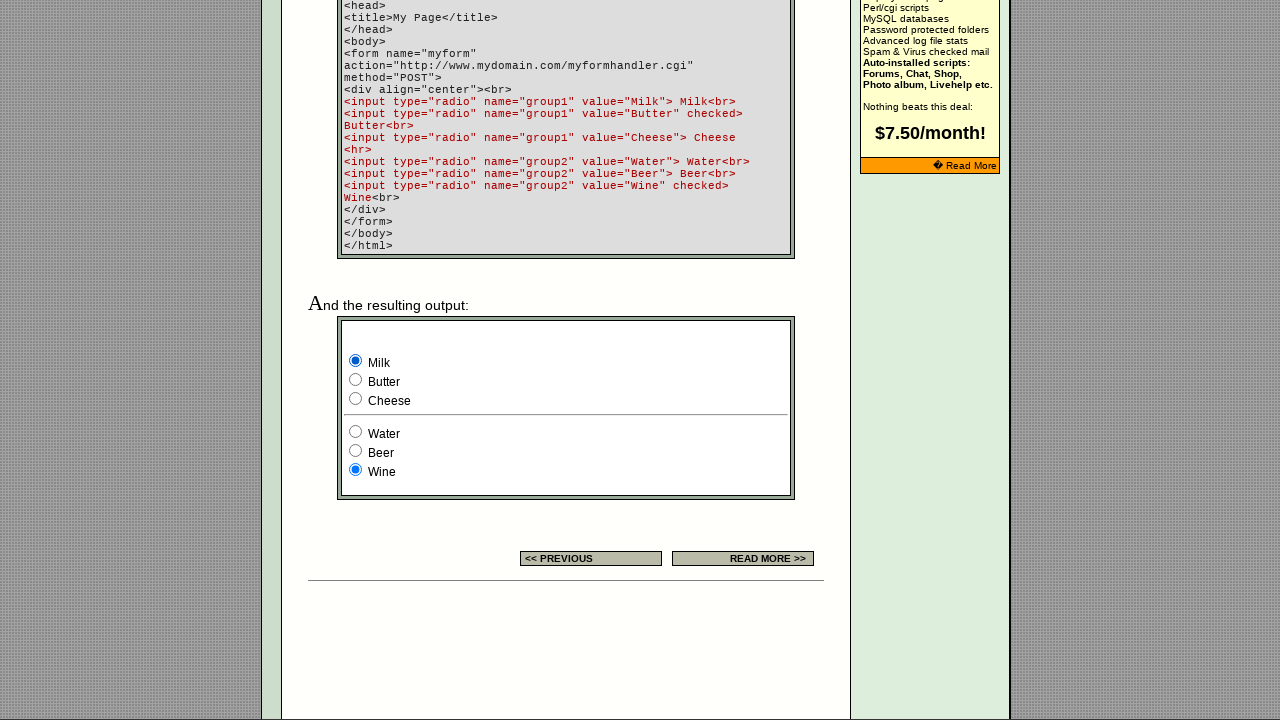

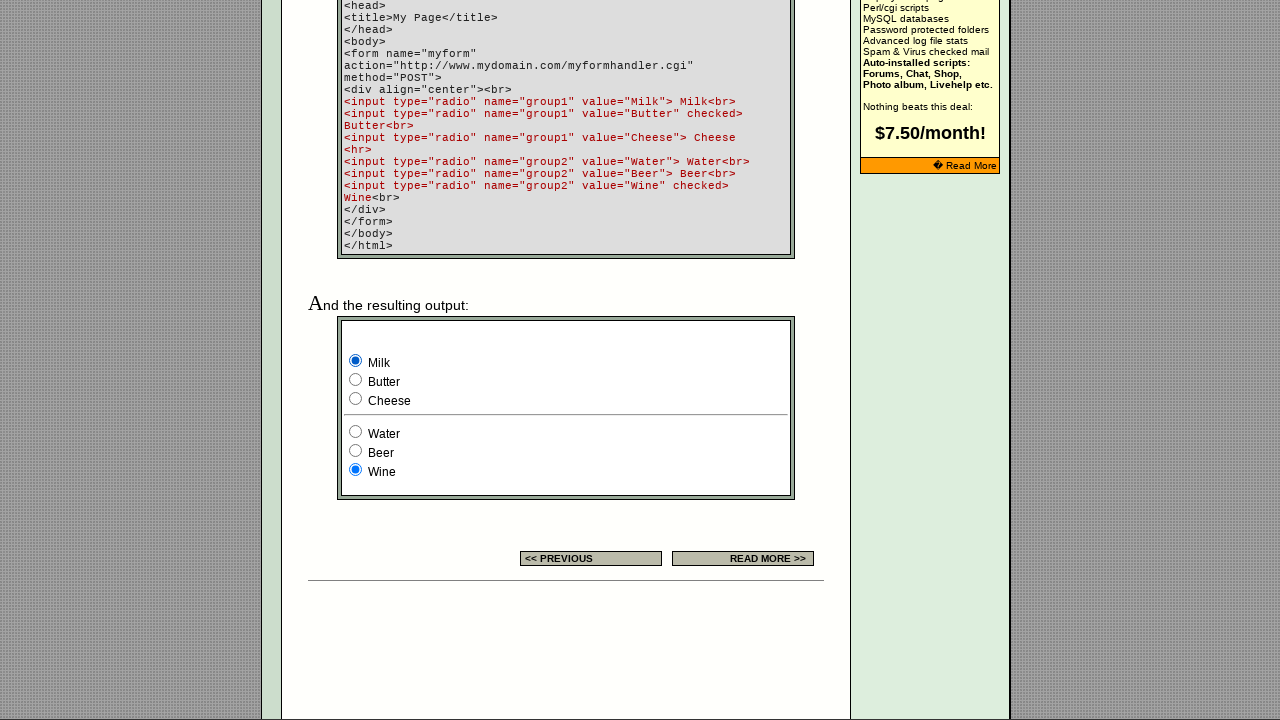